Navigates to the Demoblaze homepage and waits for a specific product element to be visible on the page.

Starting URL: https://www.demoblaze.com/index.html

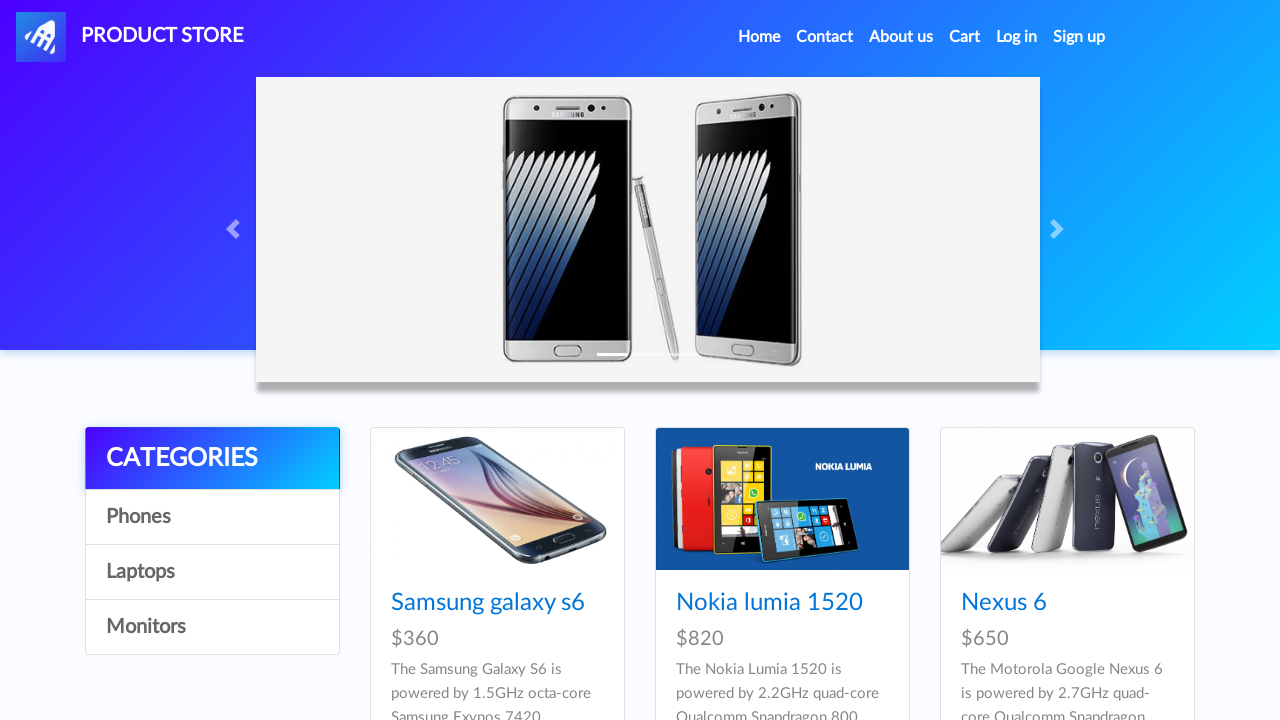

Navigated to Demoblaze homepage
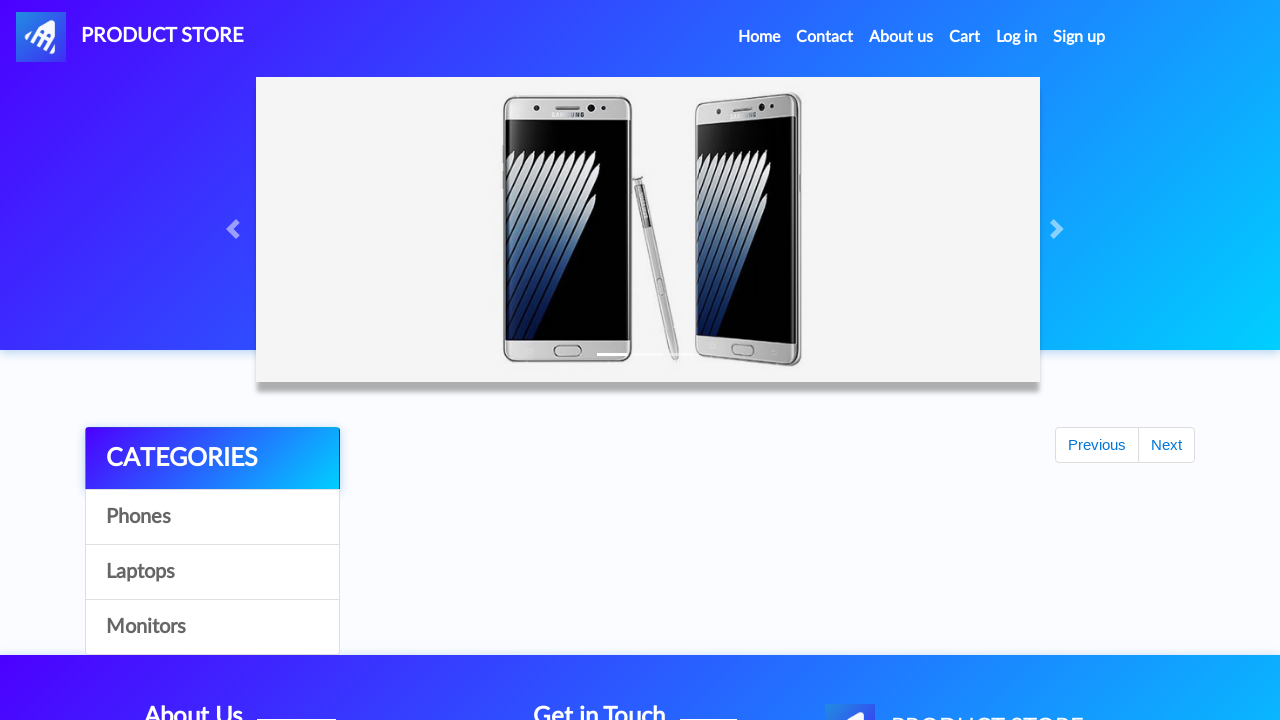

Product element became visible on the page
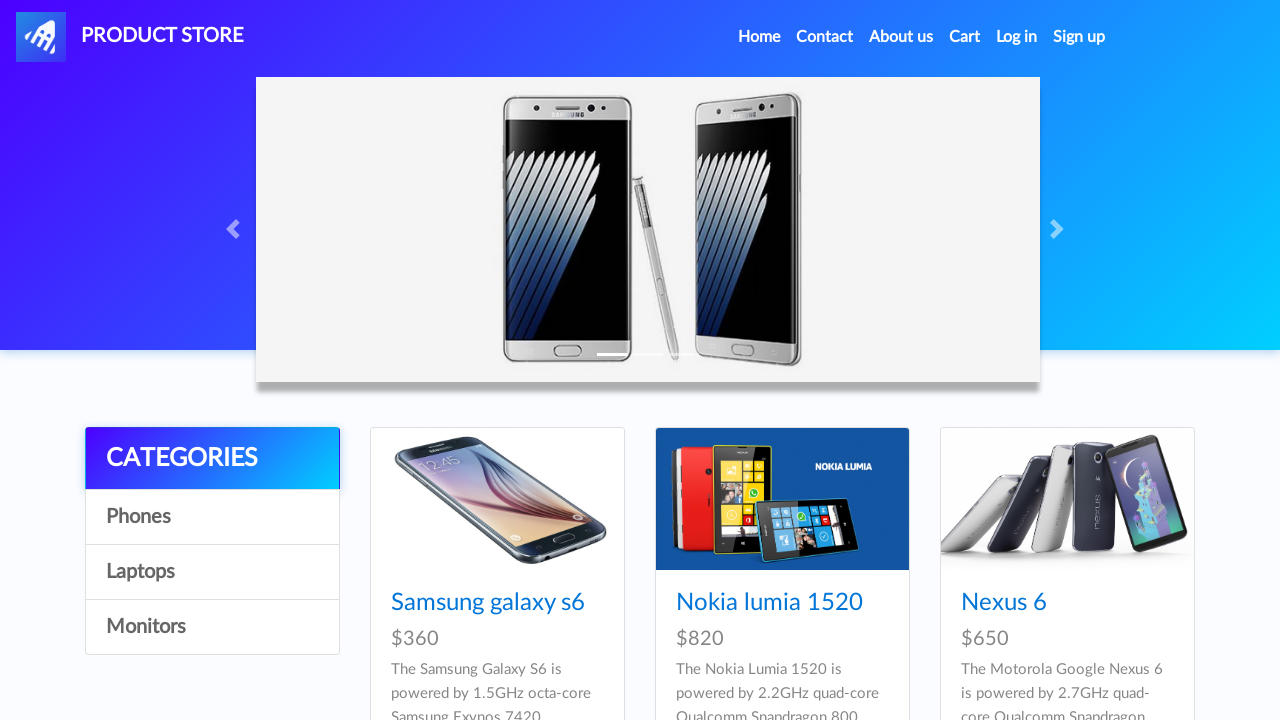

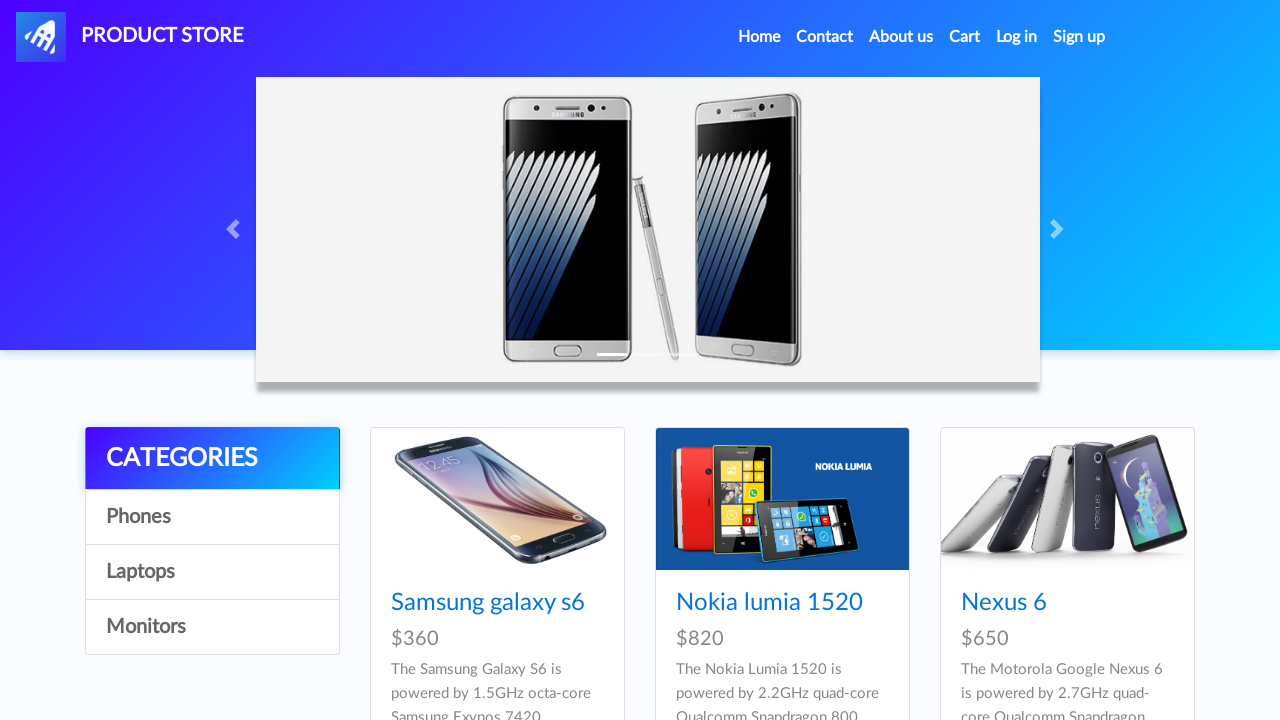